Creates a new todo item and verifies it was added to the list

Starting URL: https://todomvc.com/examples/react/dist/

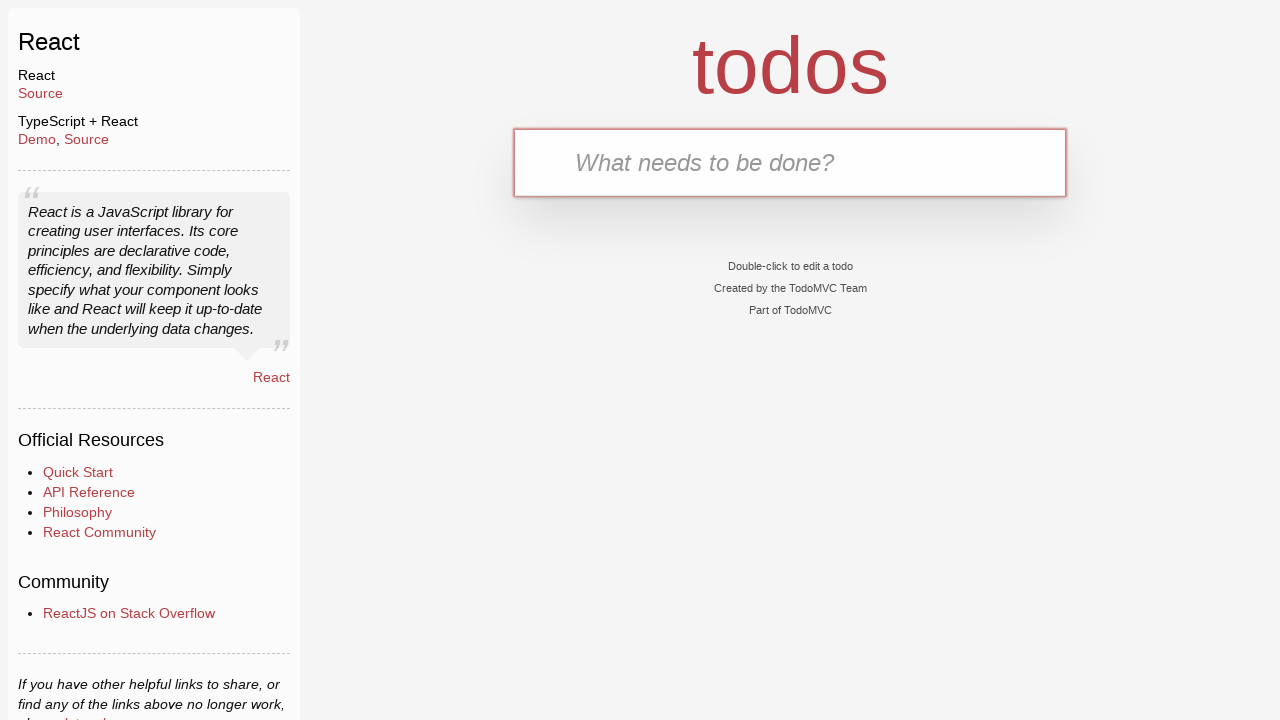

Retrieved initial todo item count from list
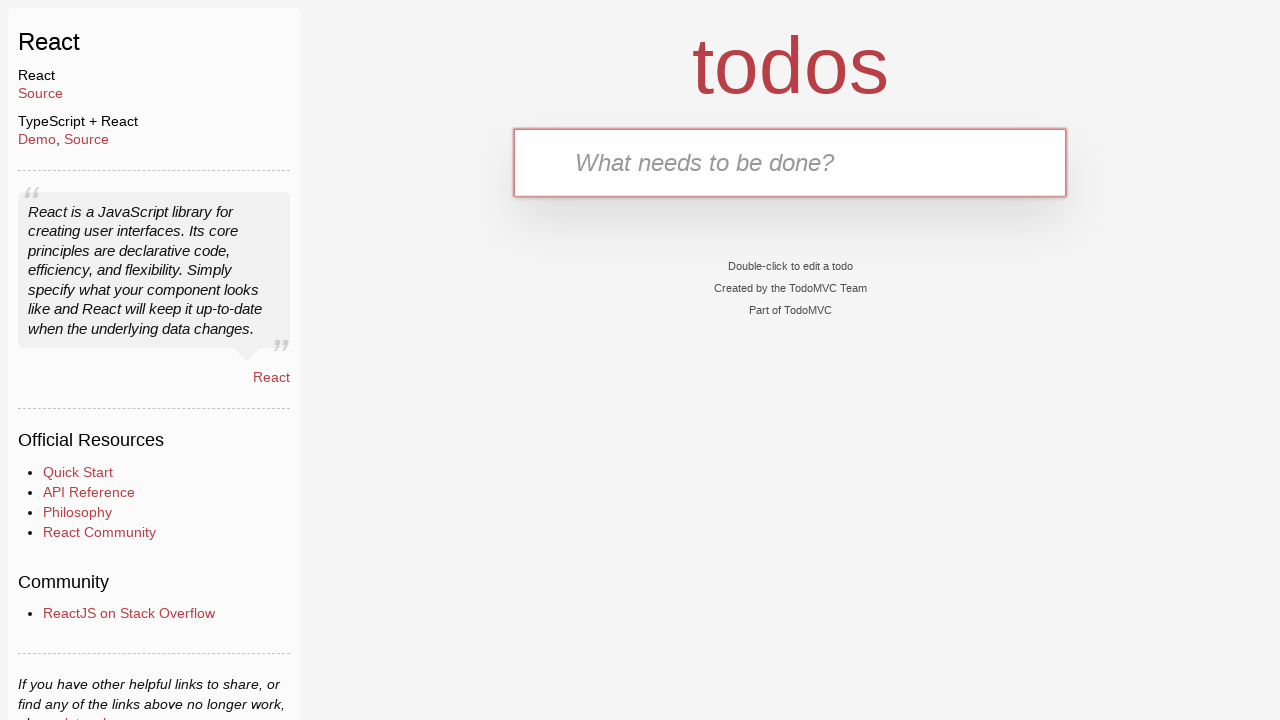

Filled new todo input field with text 'Write a letter for my future' on .new-todo
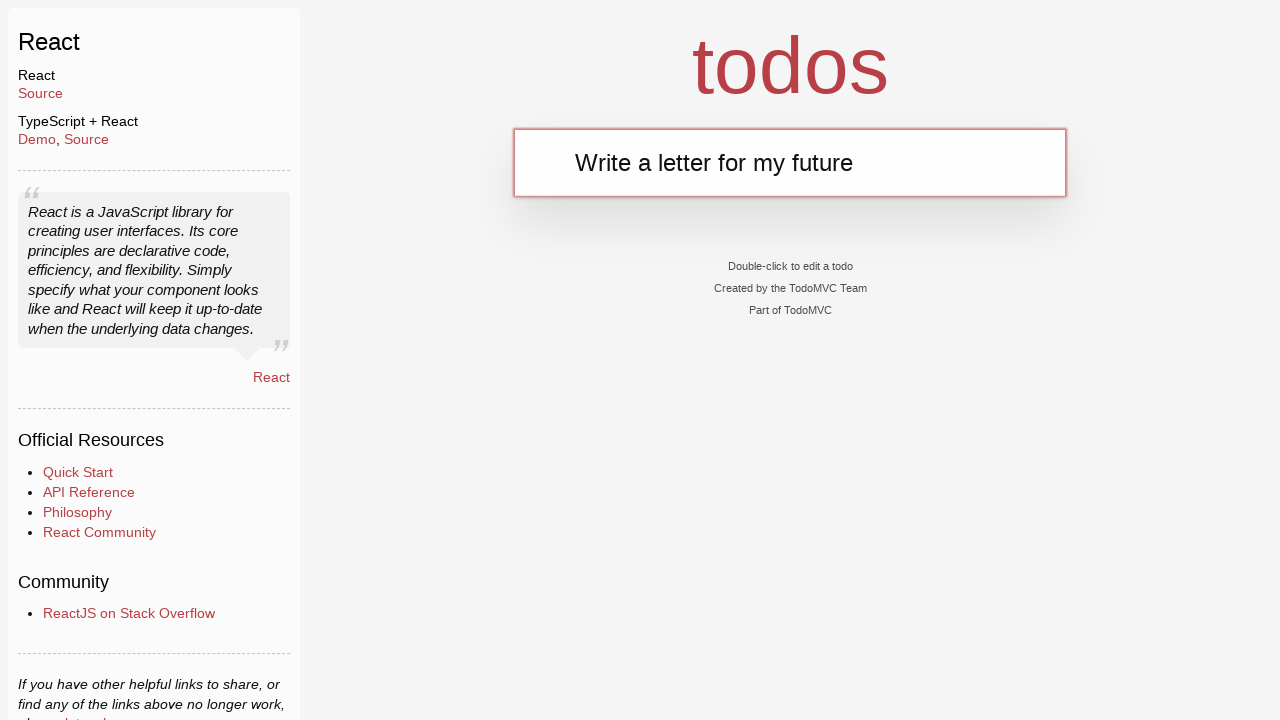

Pressed Enter to create the new todo item on .new-todo
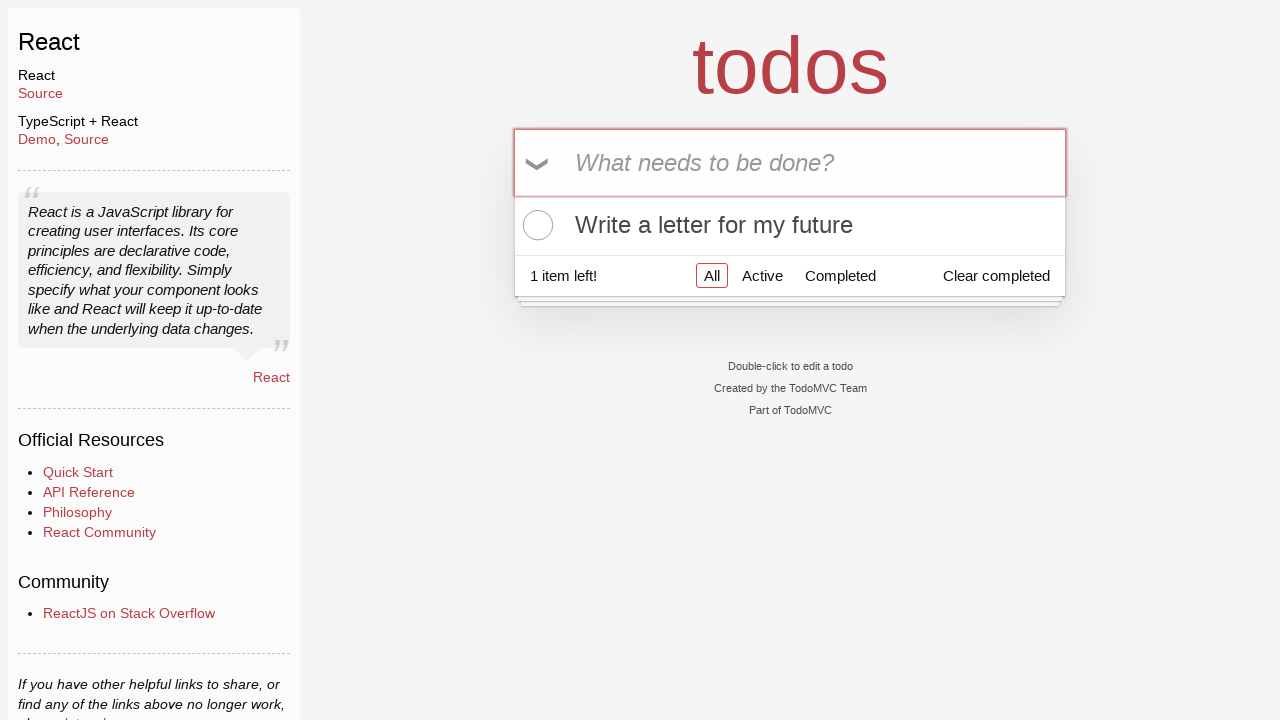

Verified new todo item appeared in the list
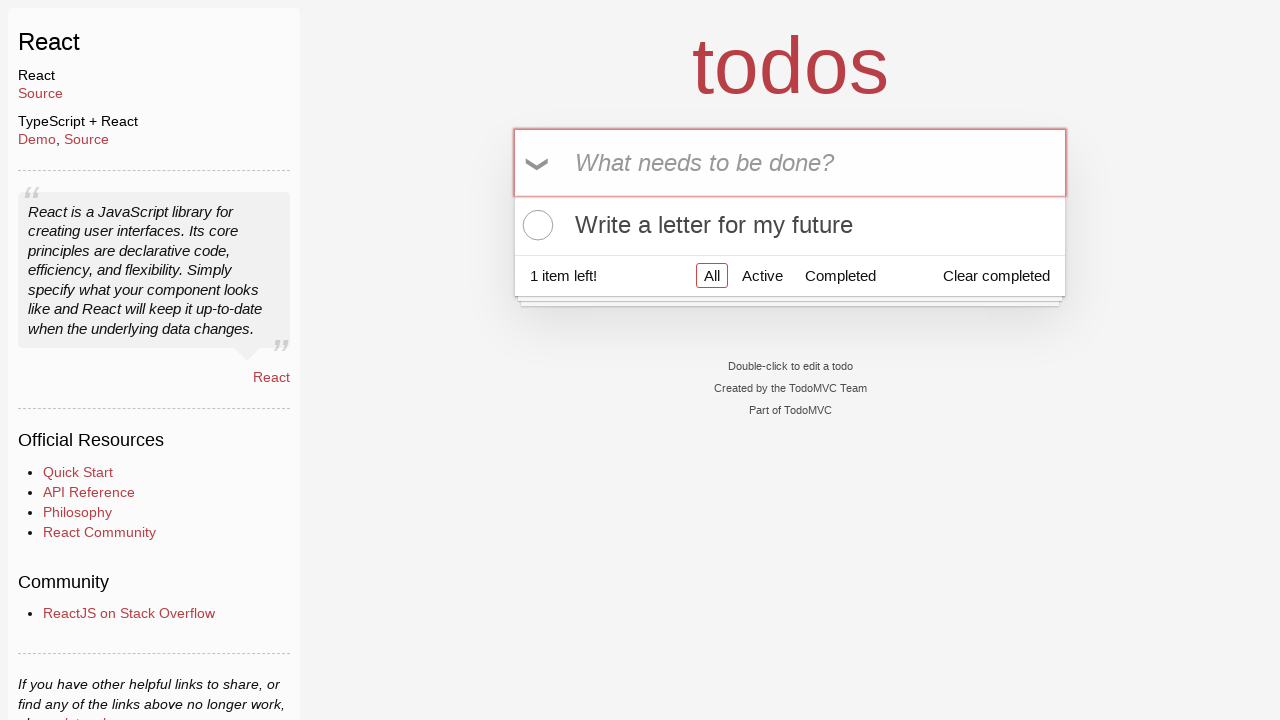

Retrieved final todo item count from list
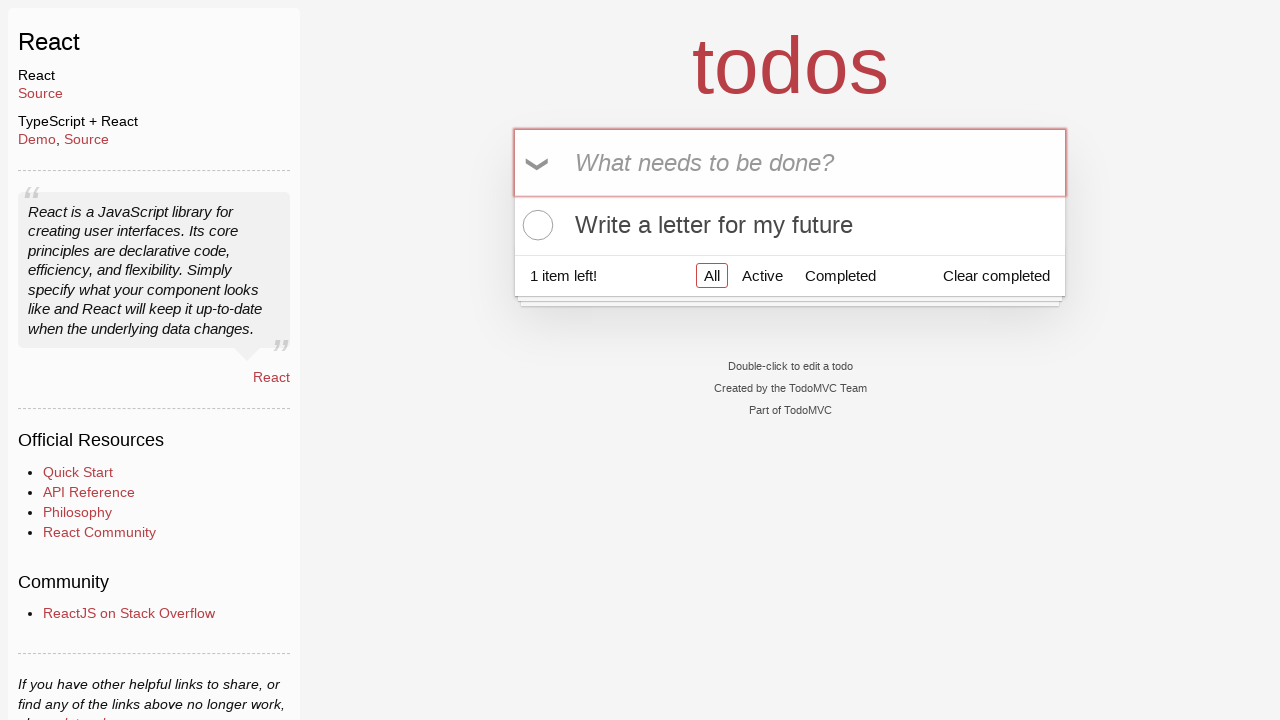

Assertion passed: todo count increased by exactly 1
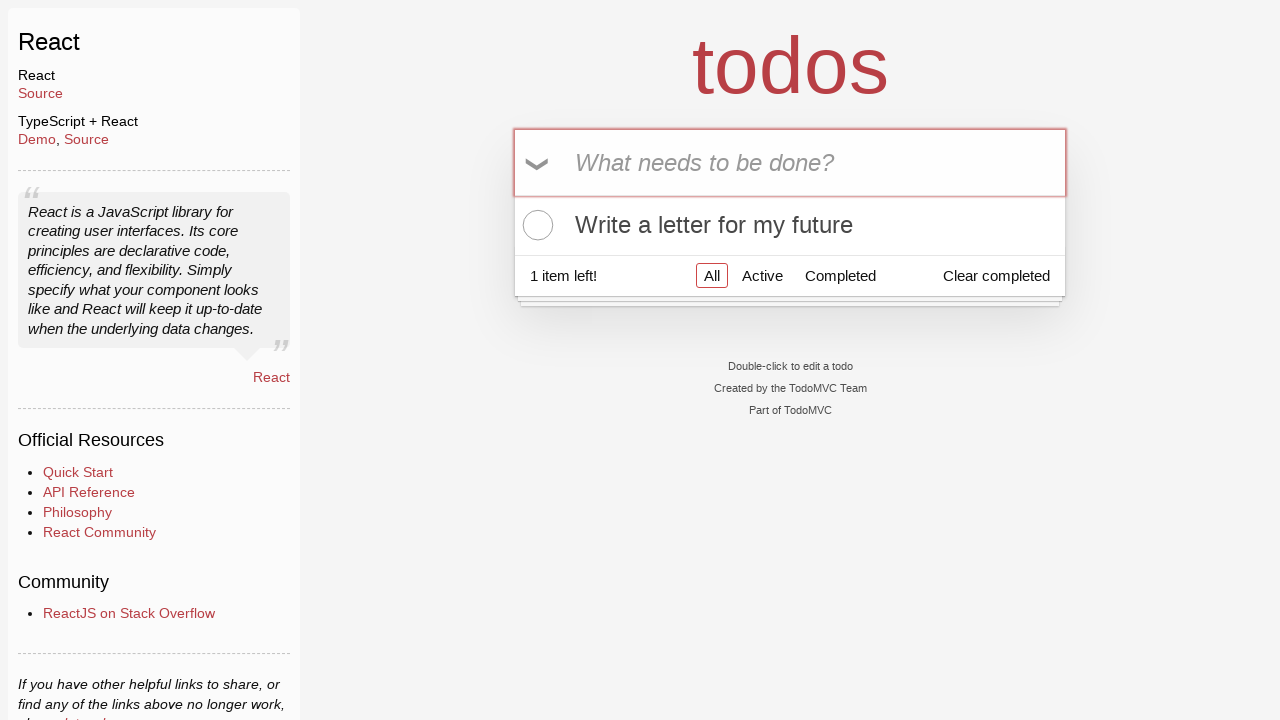

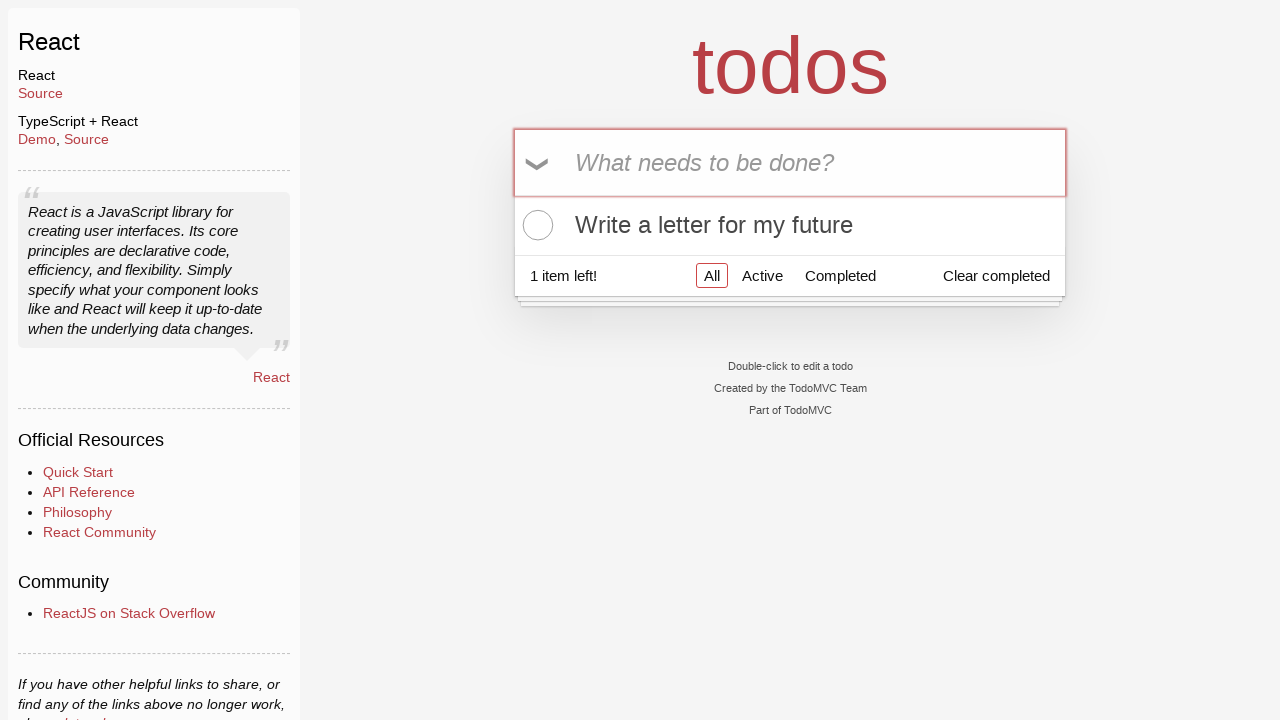